Tests click-and-hold selection functionality by clicking and dragging to select multiple items in a list

Starting URL: https://automationfc.github.io/jquery-selectable/

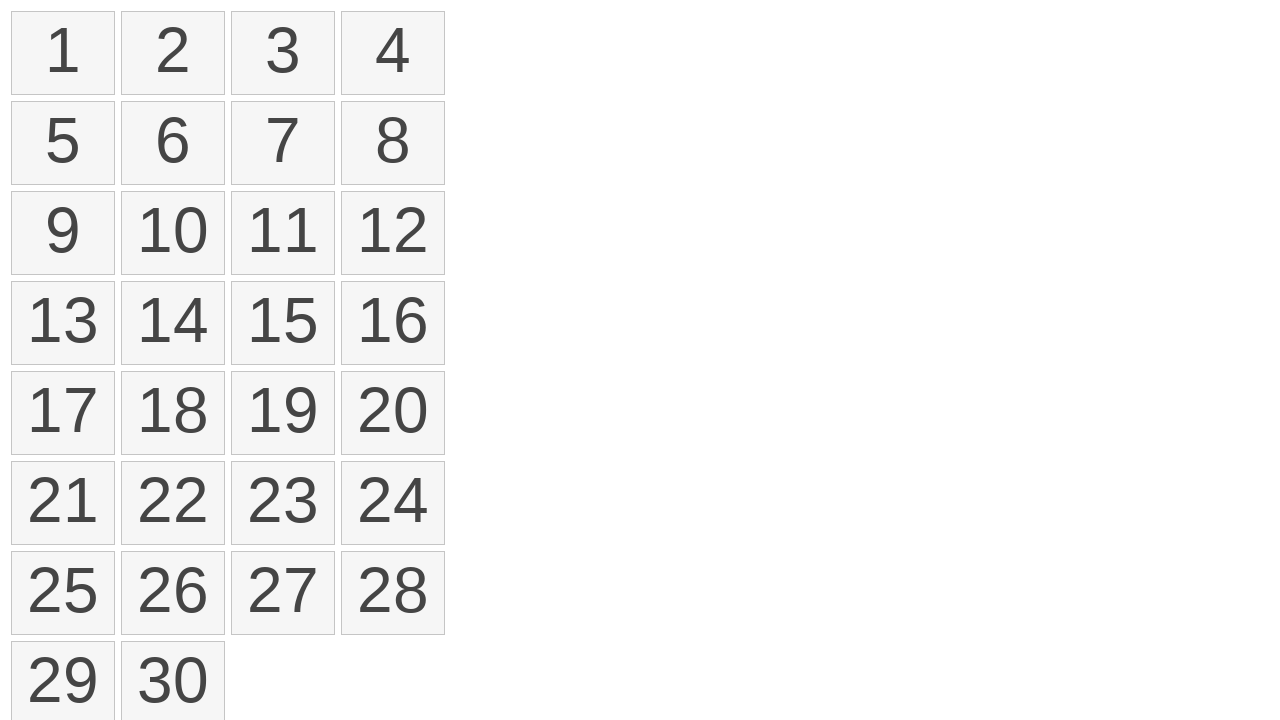

Retrieved all selectable list items from the page
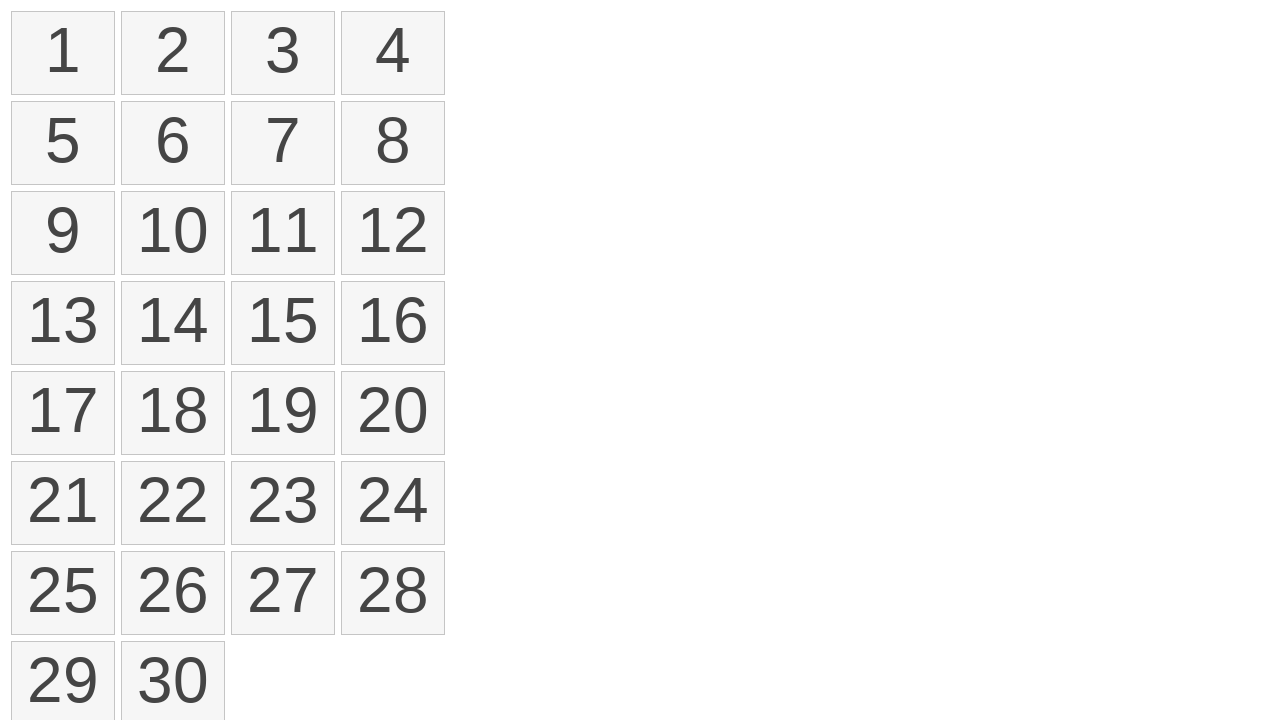

Moved mouse to the first list item at (16, 16)
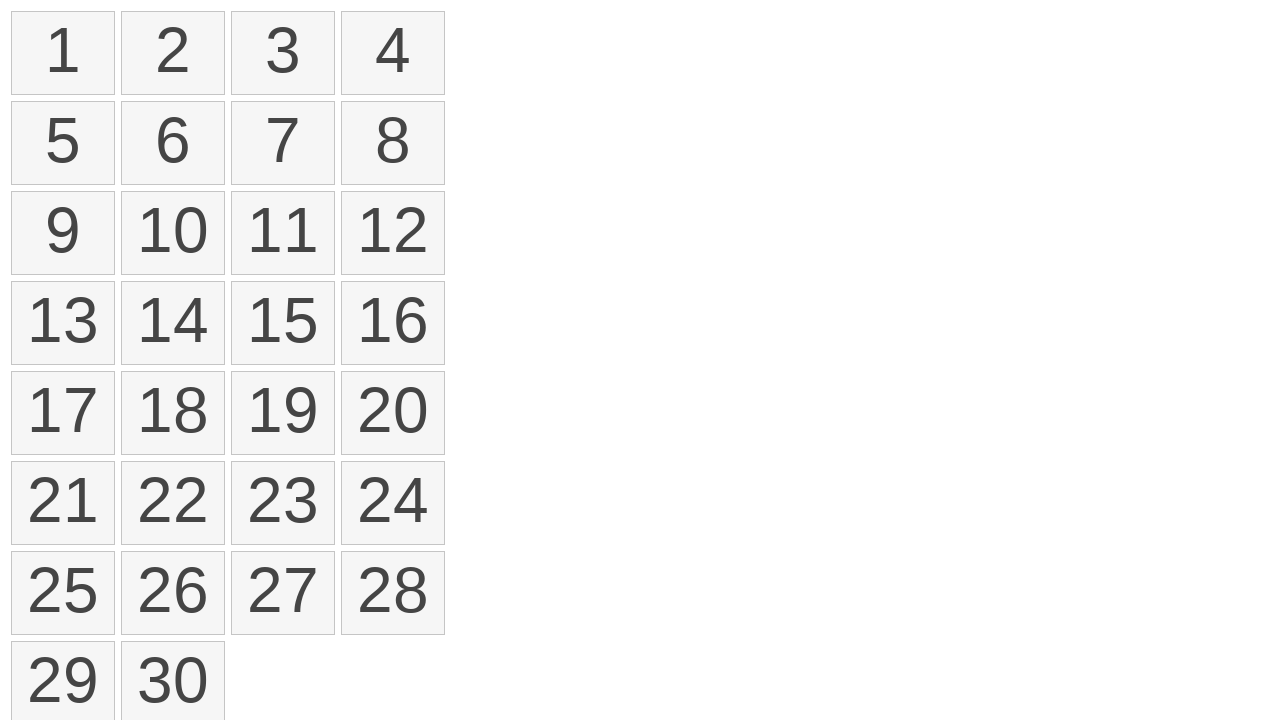

Pressed mouse button down on first item at (16, 16)
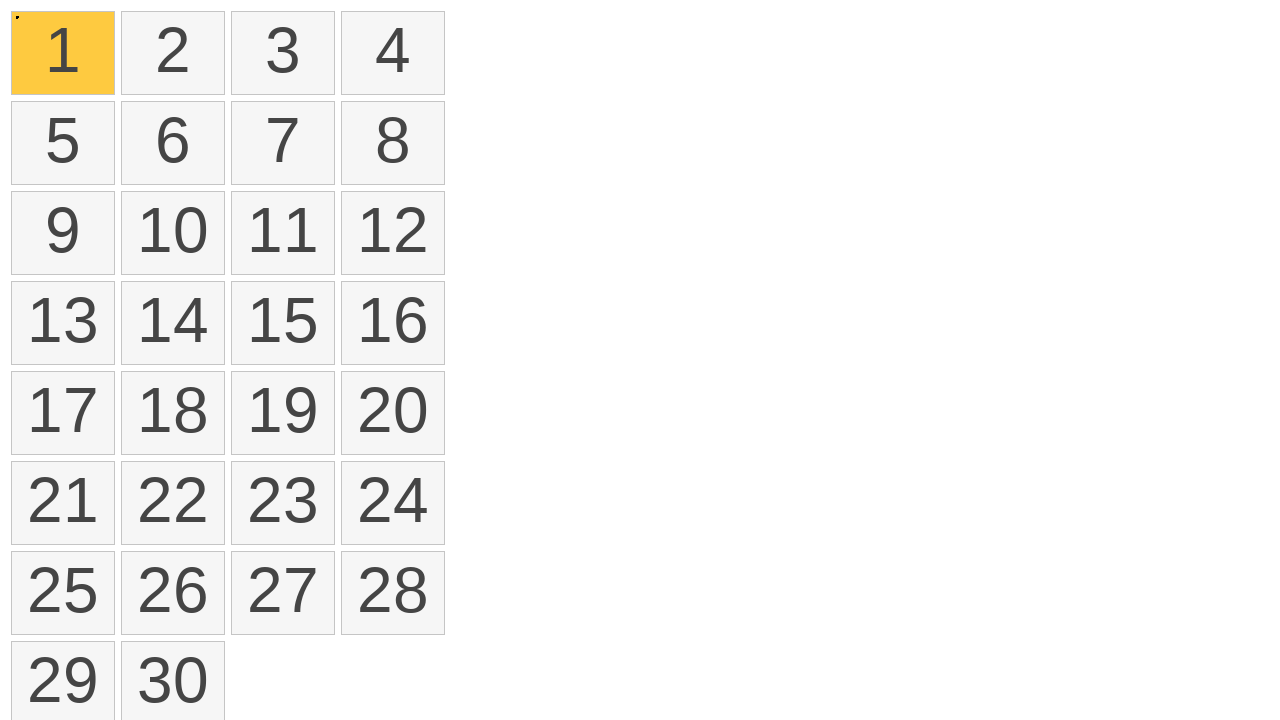

Dragged mouse to the fourth list item while holding button down at (346, 16)
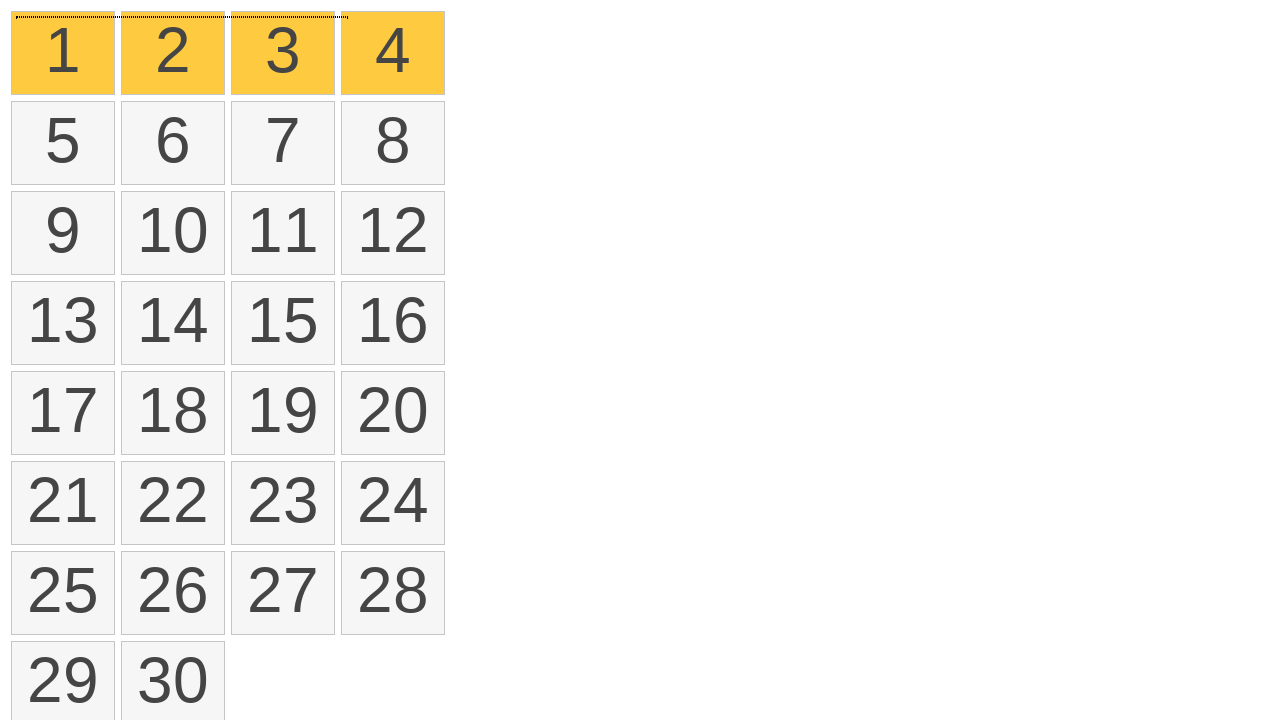

Released mouse button to complete click-and-hold selection at (346, 16)
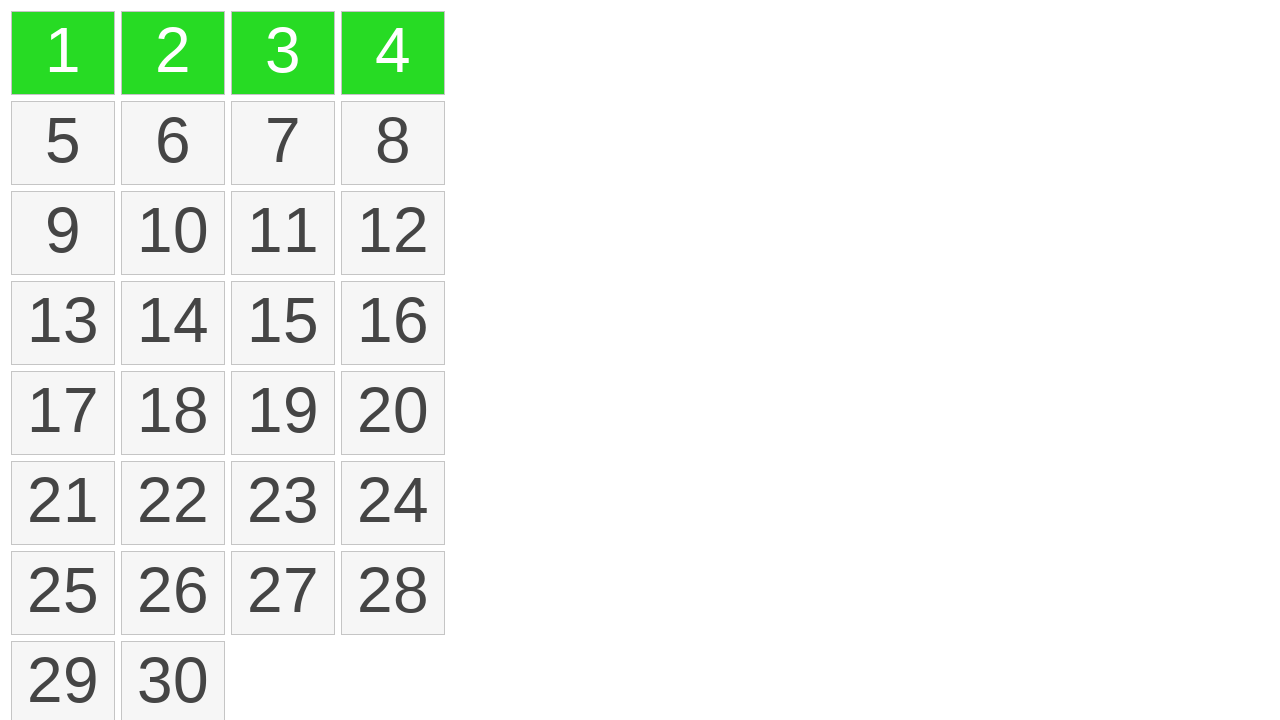

Located all selected list items on the page
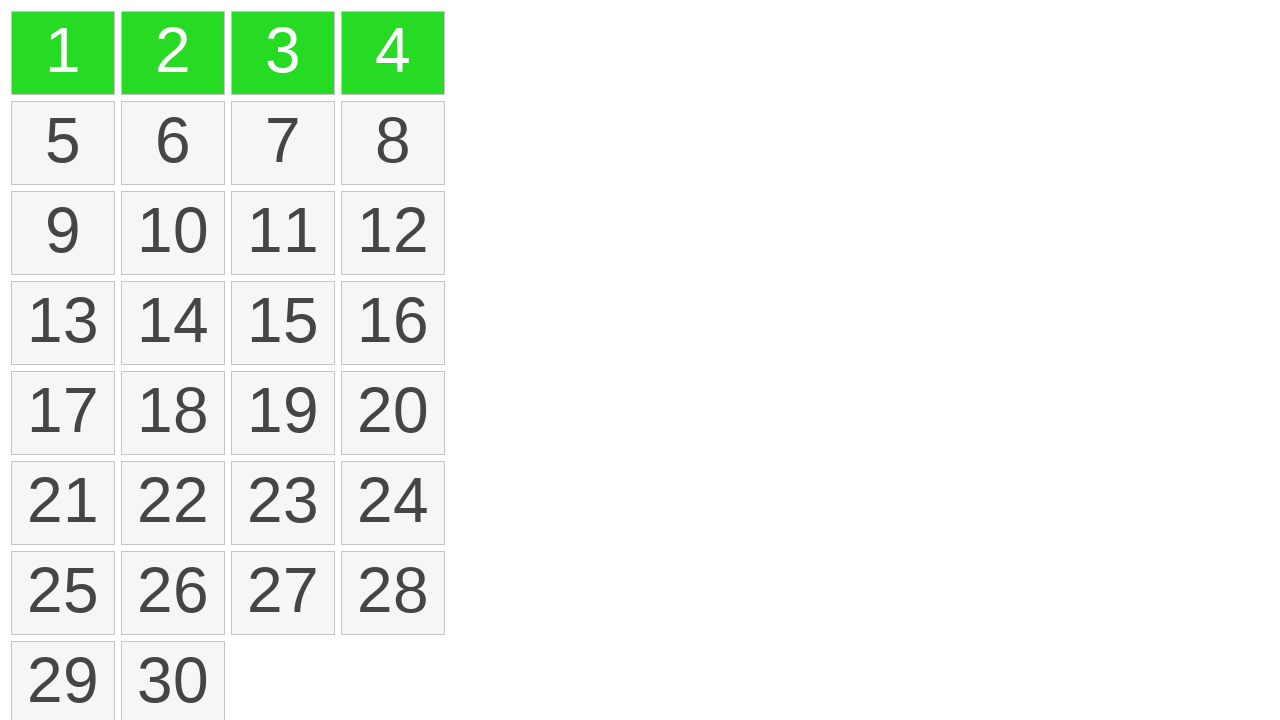

Verified that exactly 4 items are selected
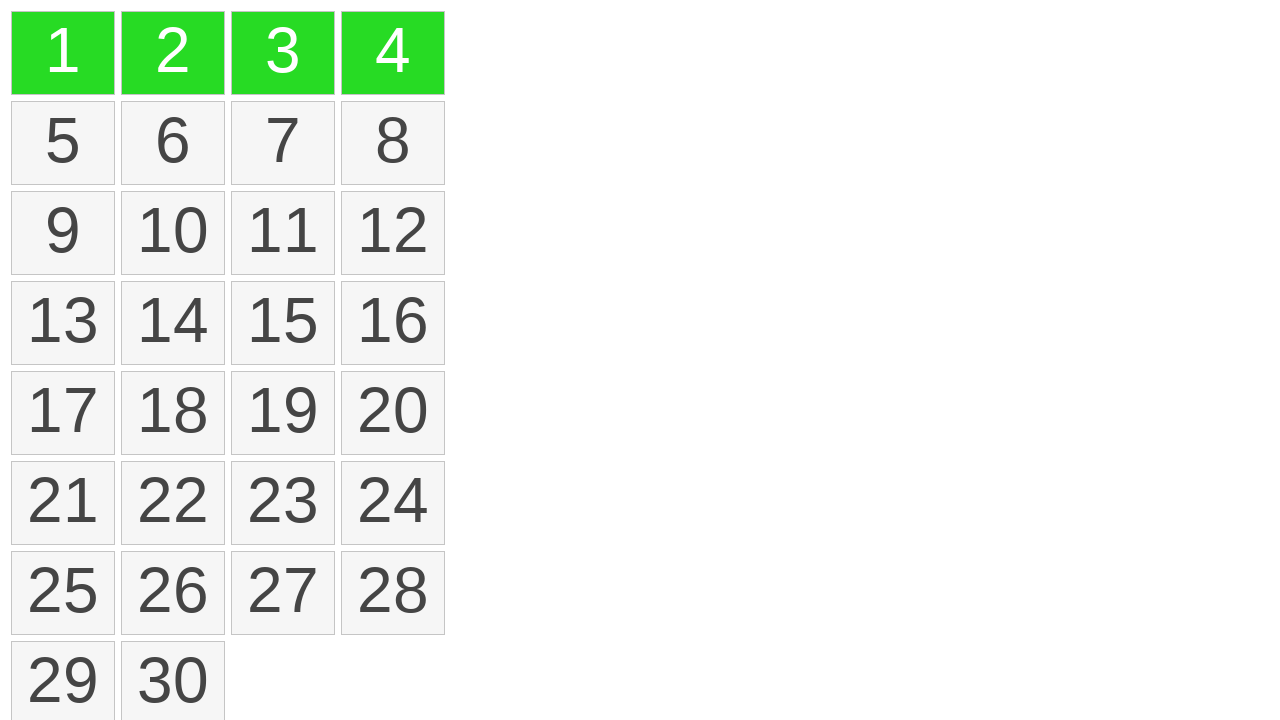

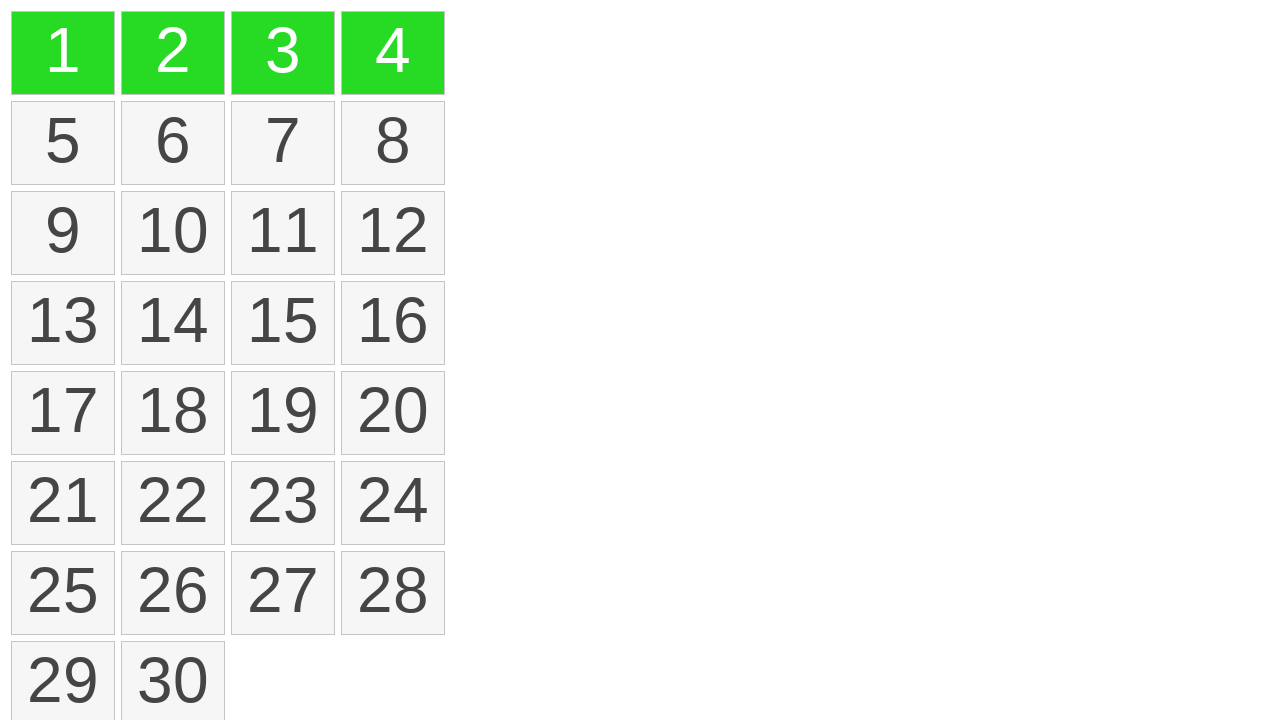